Tests dropdown selection functionality by iterating through dropdown options and selecting "puppeteer" option, then navigates to checkbox page

Starting URL: https://www.leafground.com/select.xhtml

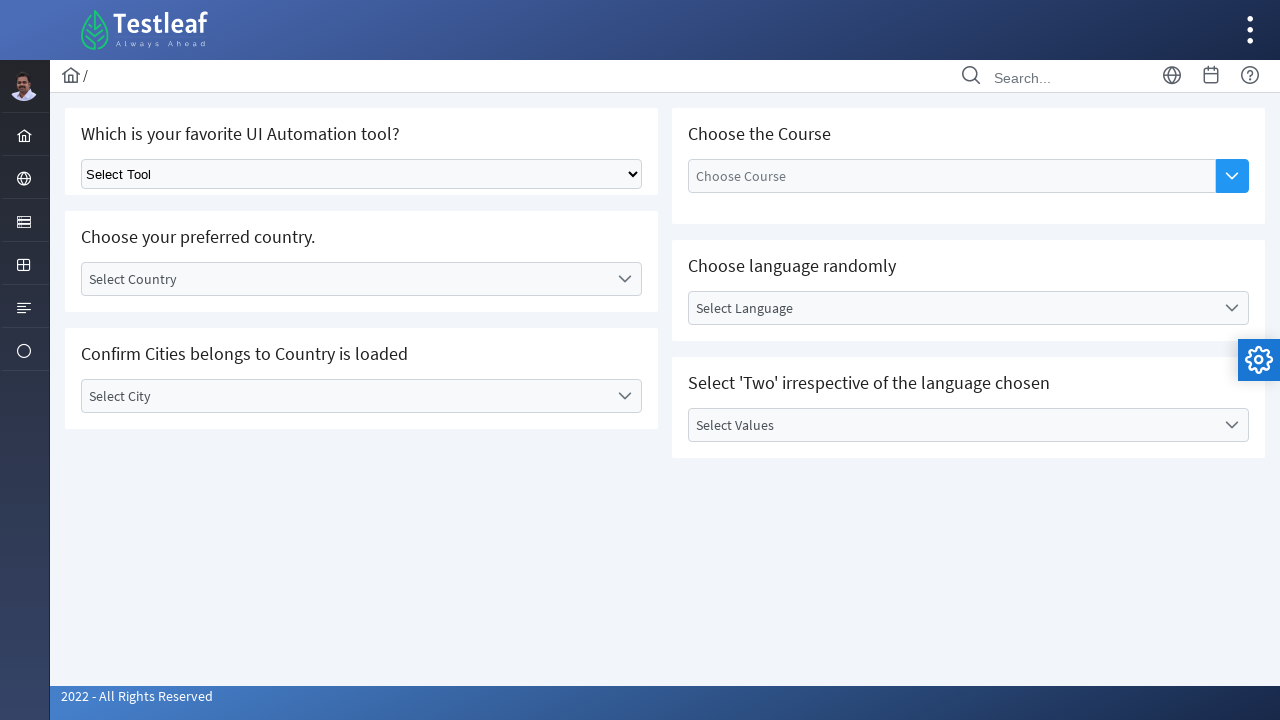

Located dropdown element with class 'ui-selectonemenu'
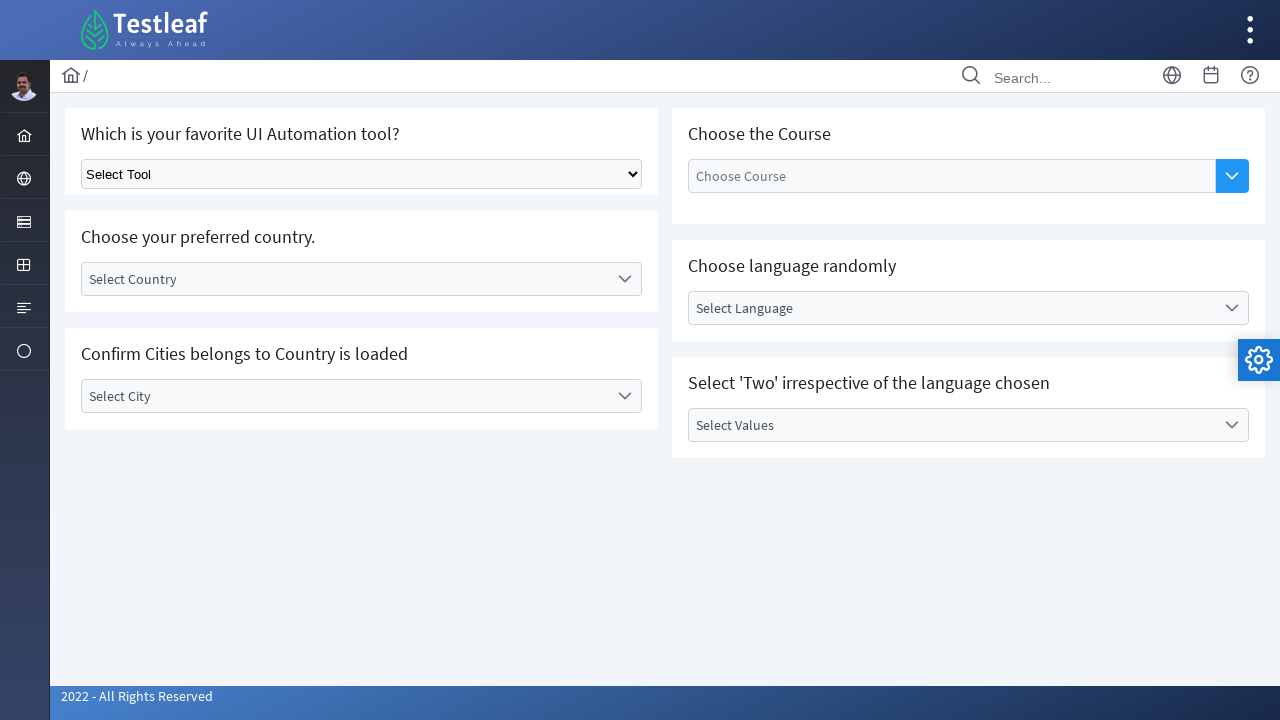

Retrieved all dropdown options
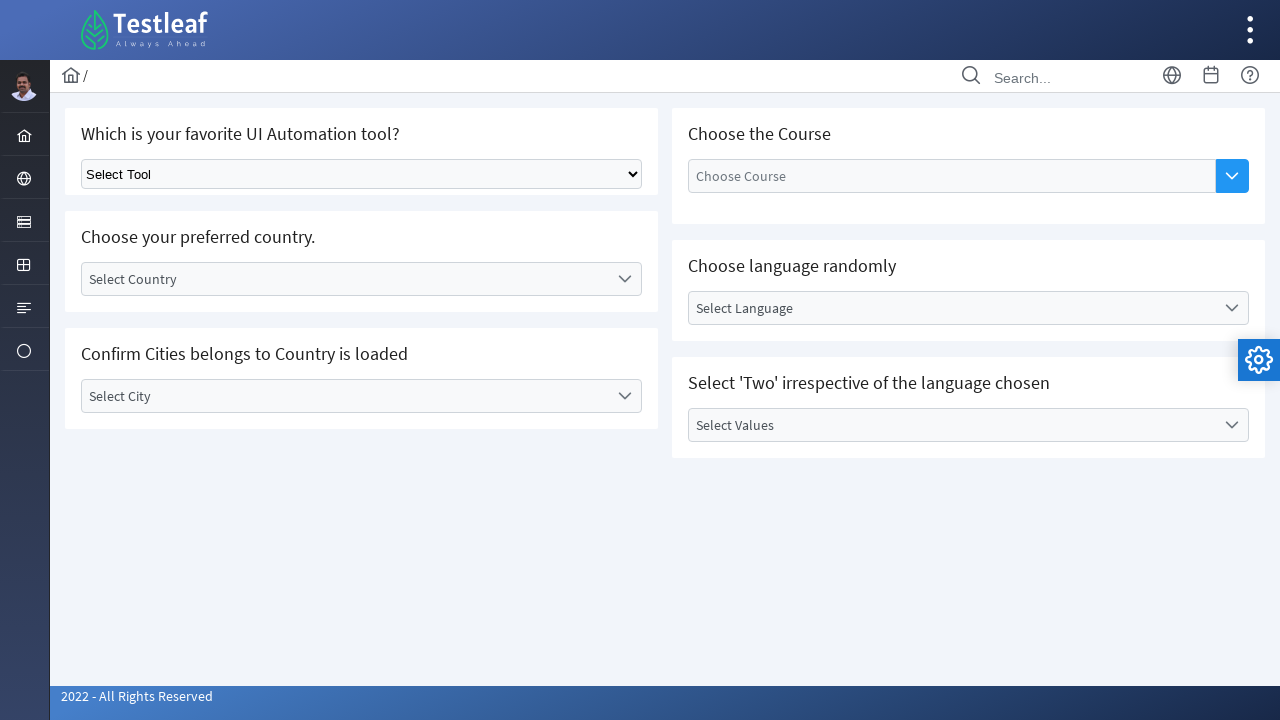

Selected dropdown option at index 0: 'Select Tool' on select.ui-selectonemenu
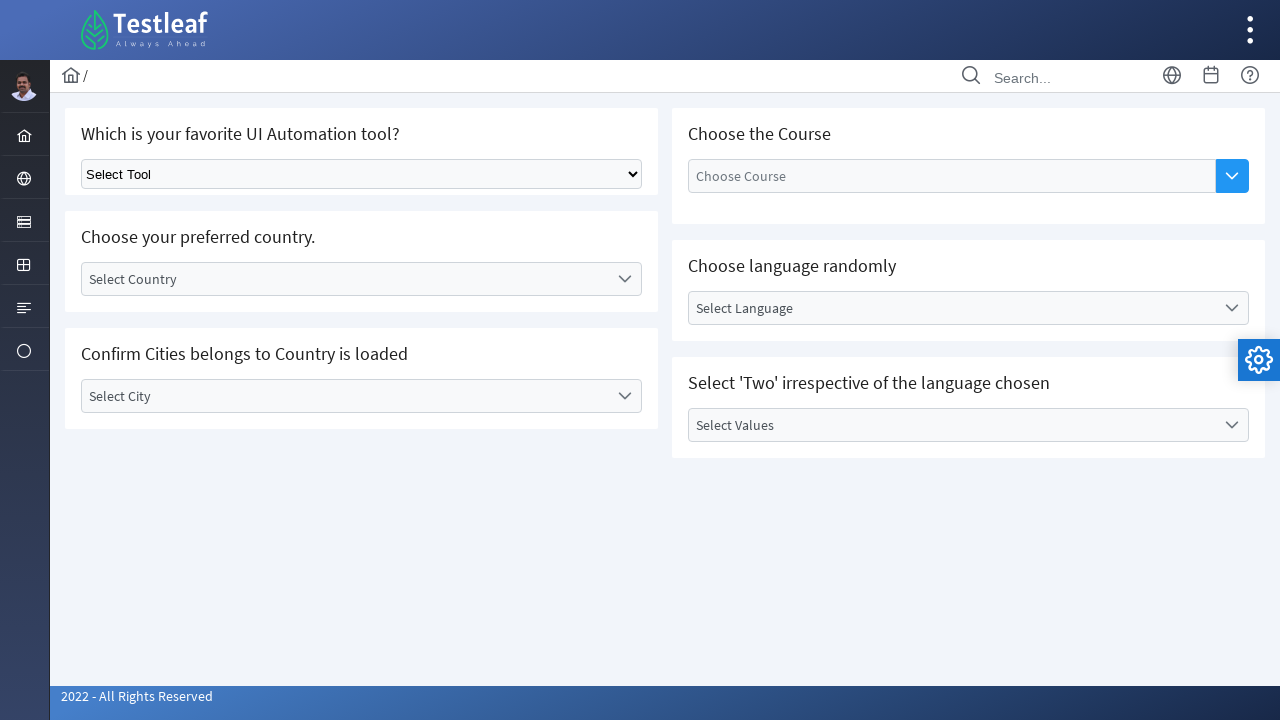

Waited 1 second before next selection
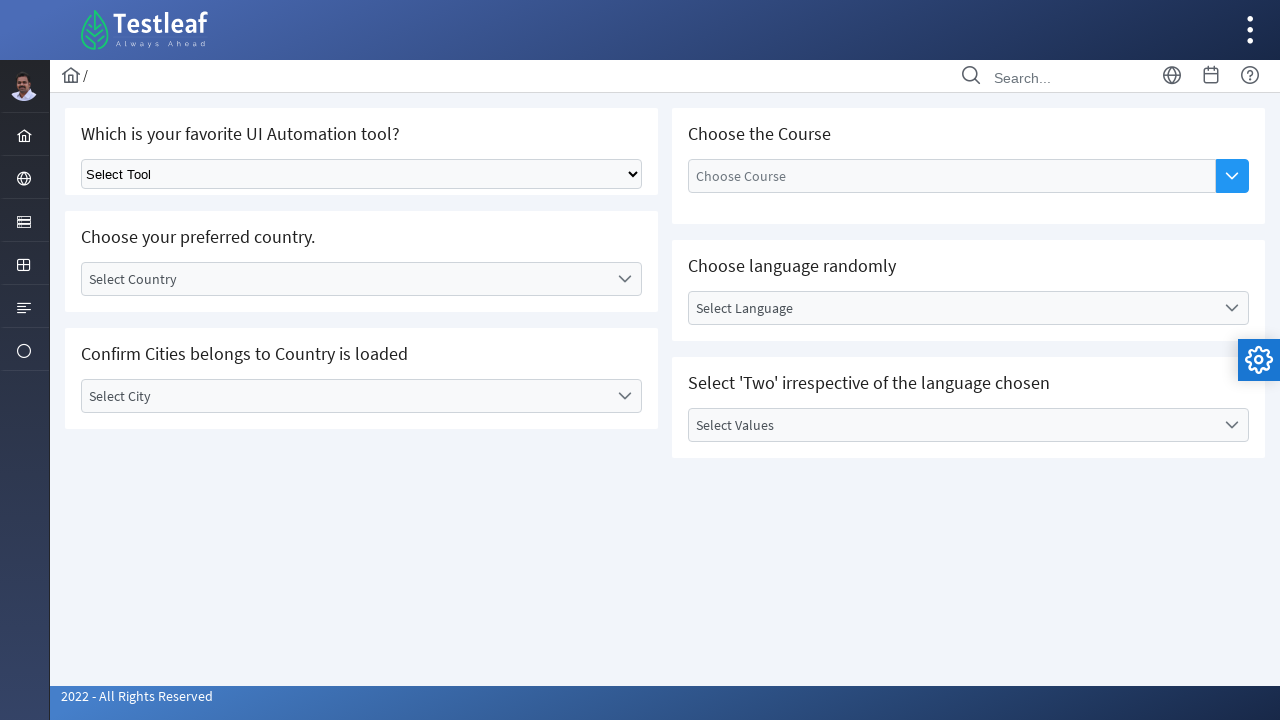

Selected dropdown option at index 1: 'Selenium' on select.ui-selectonemenu
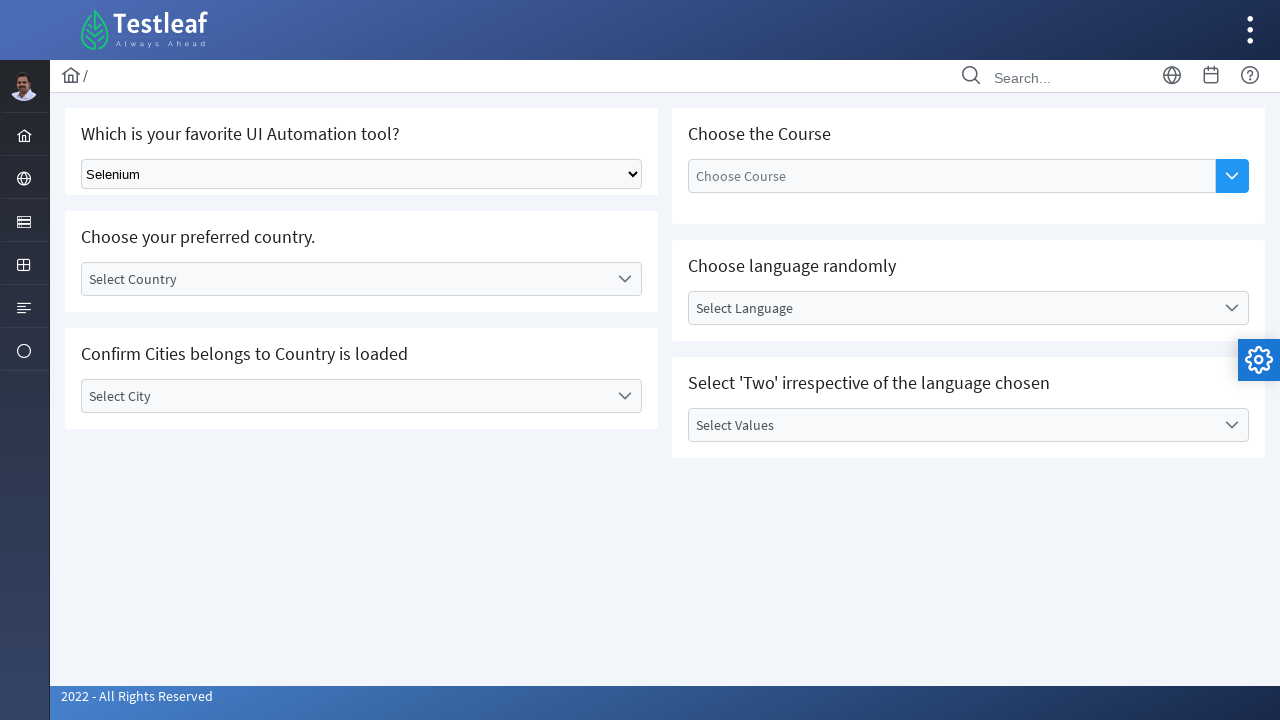

Waited 1 second before next selection
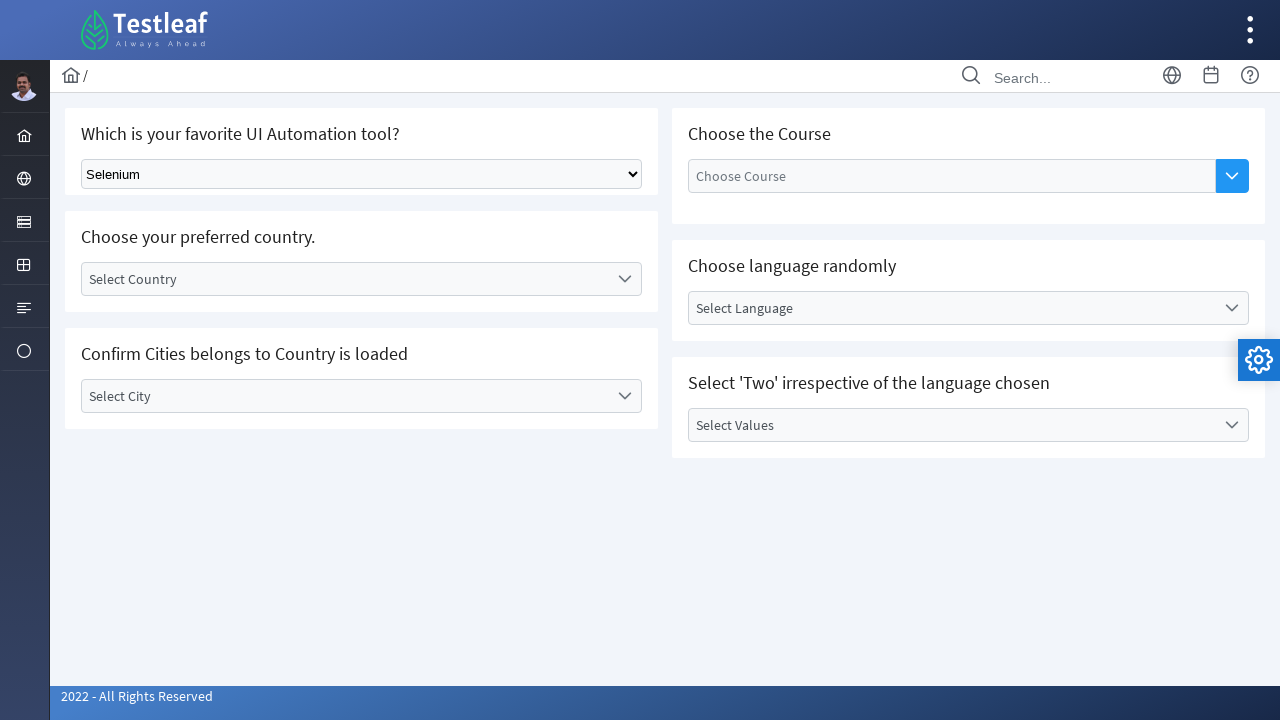

Selected dropdown option at index 2: 'Playwright' on select.ui-selectonemenu
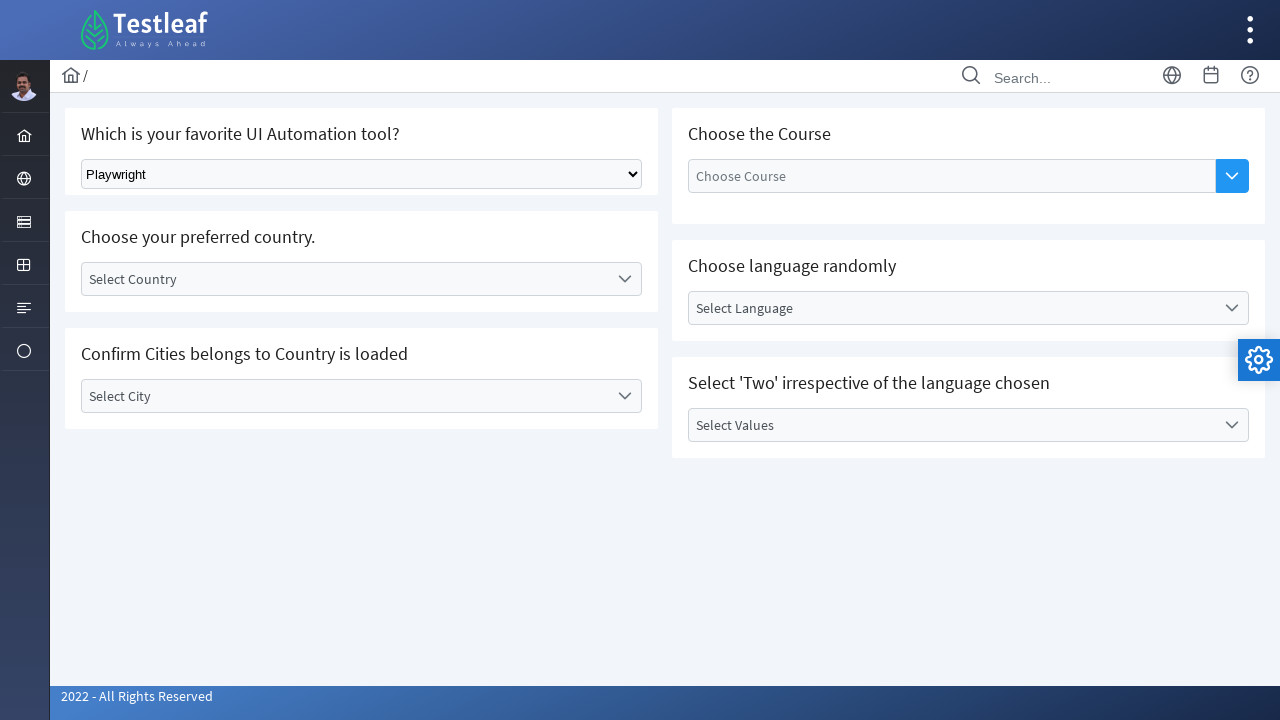

Waited 1 second before next selection
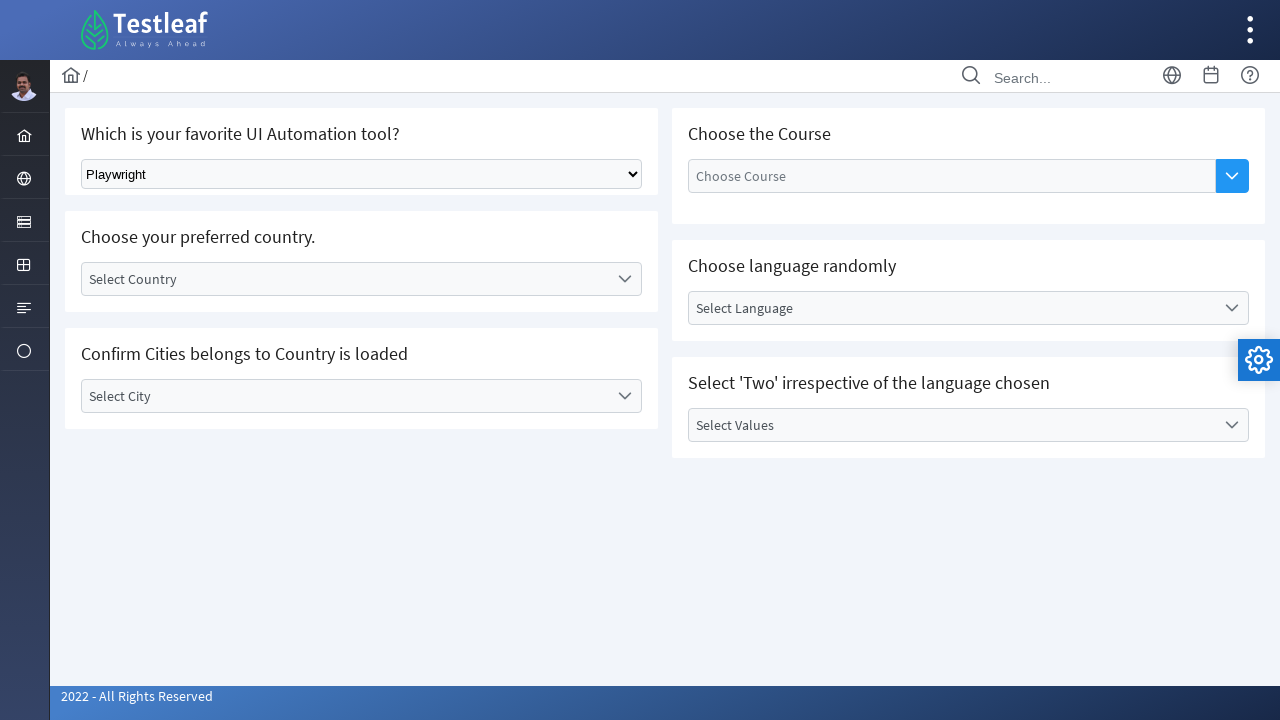

Selected dropdown option at index 3: 'Puppeteer' on select.ui-selectonemenu
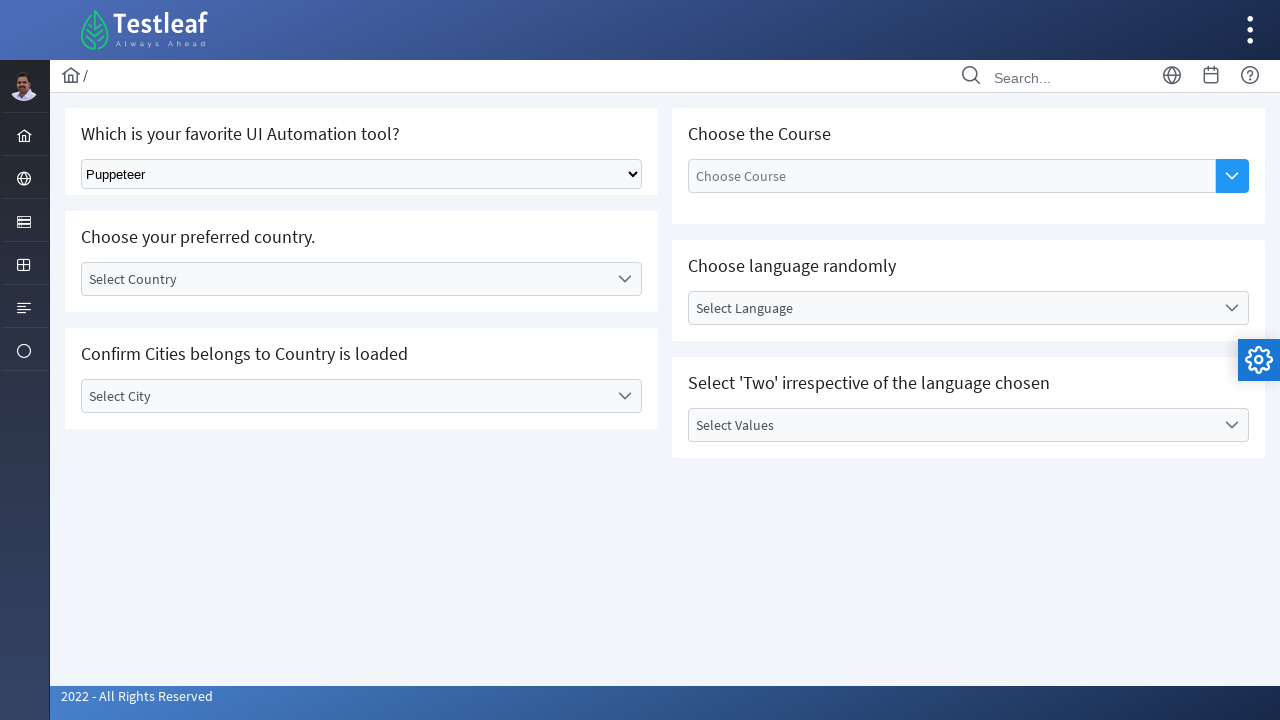

Waited 1 second before next selection
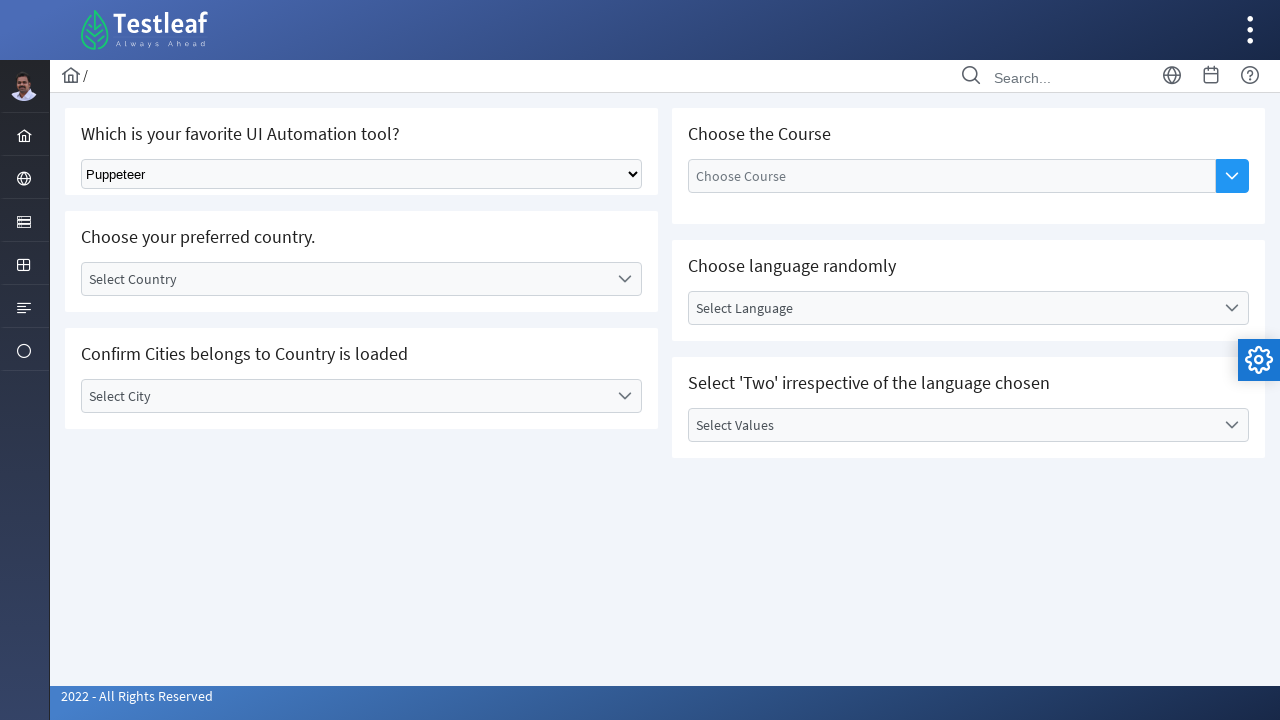

Found and selected 'puppeteer' option from dropdown
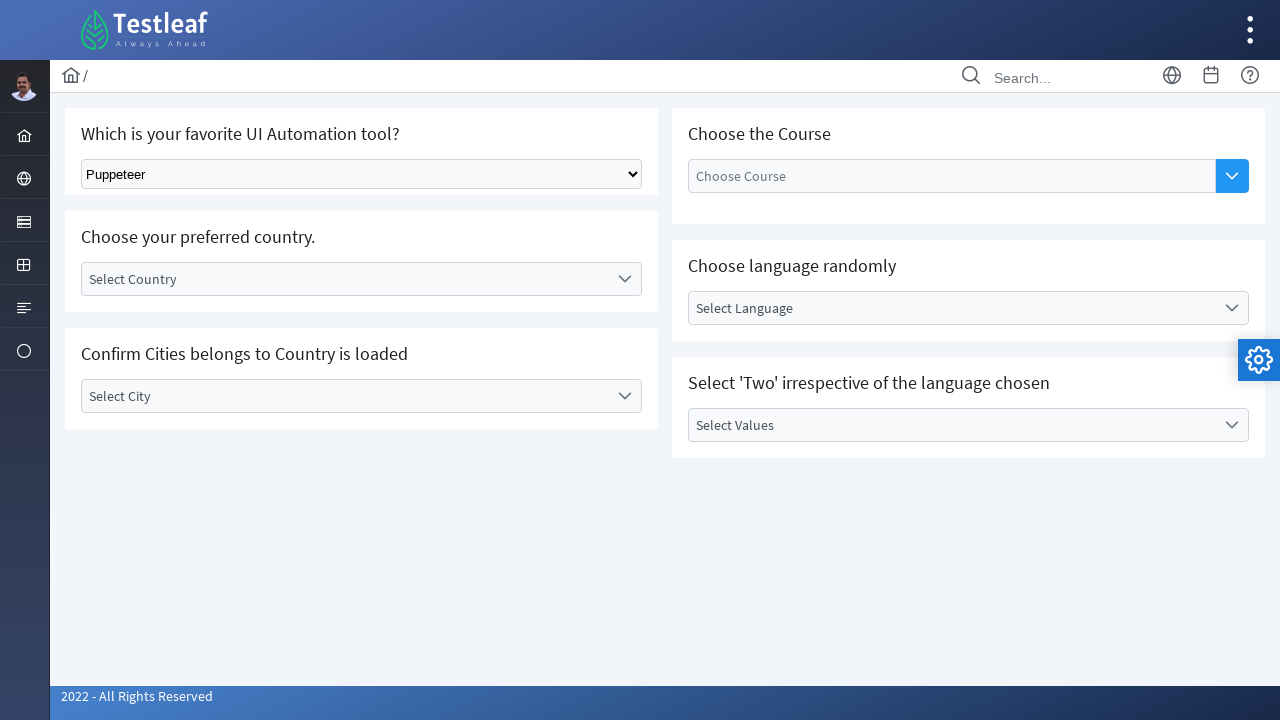

Navigated to checkbox page at https://www.leafground.com/checkbox.xhtml
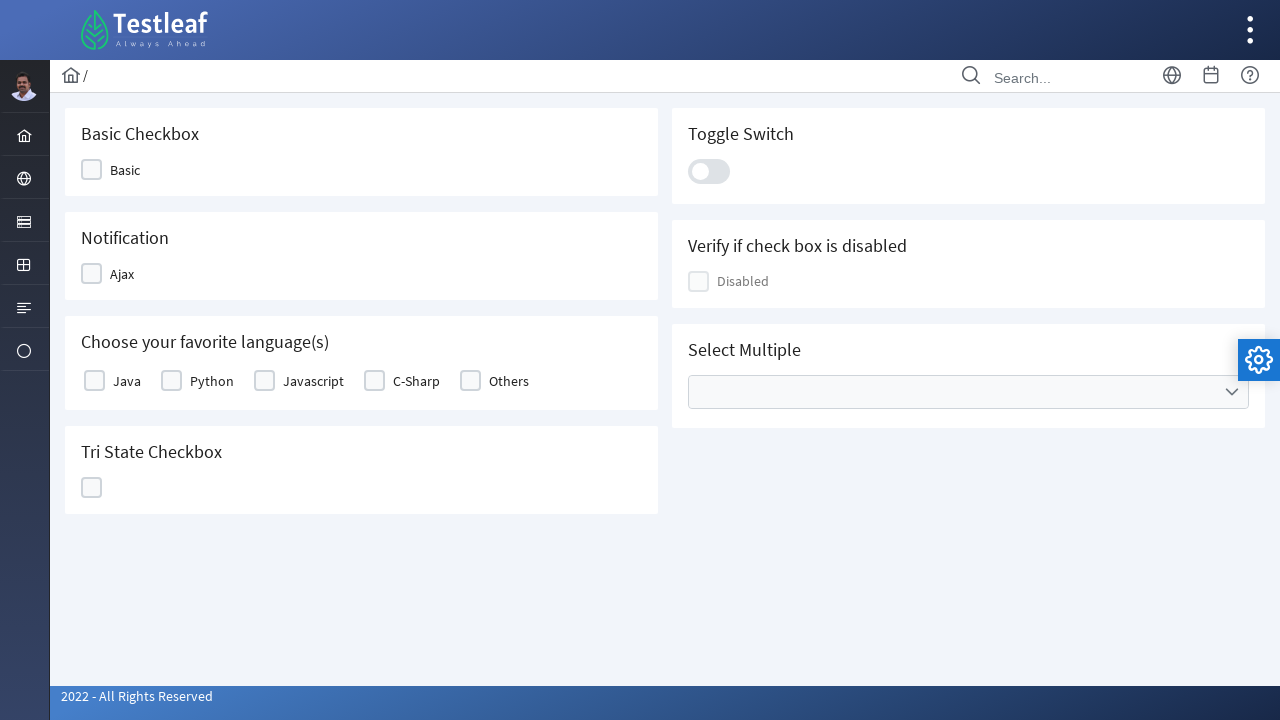

Checkbox page DOM content loaded
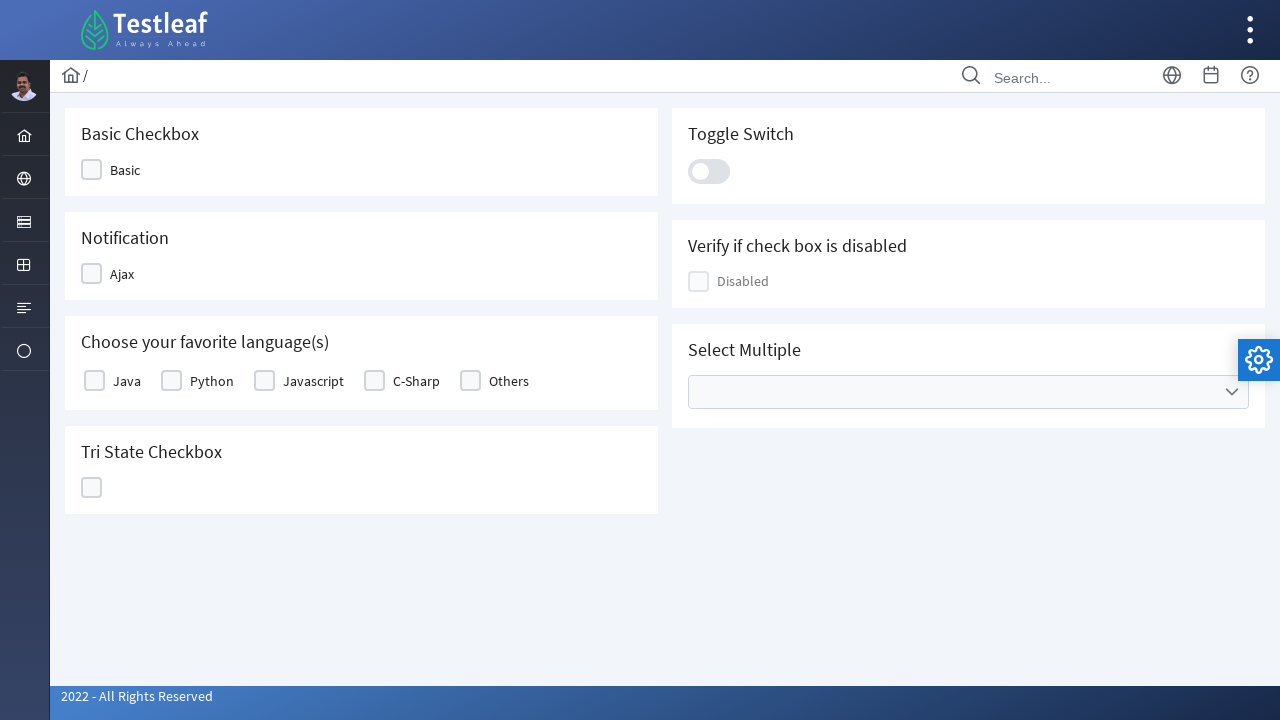

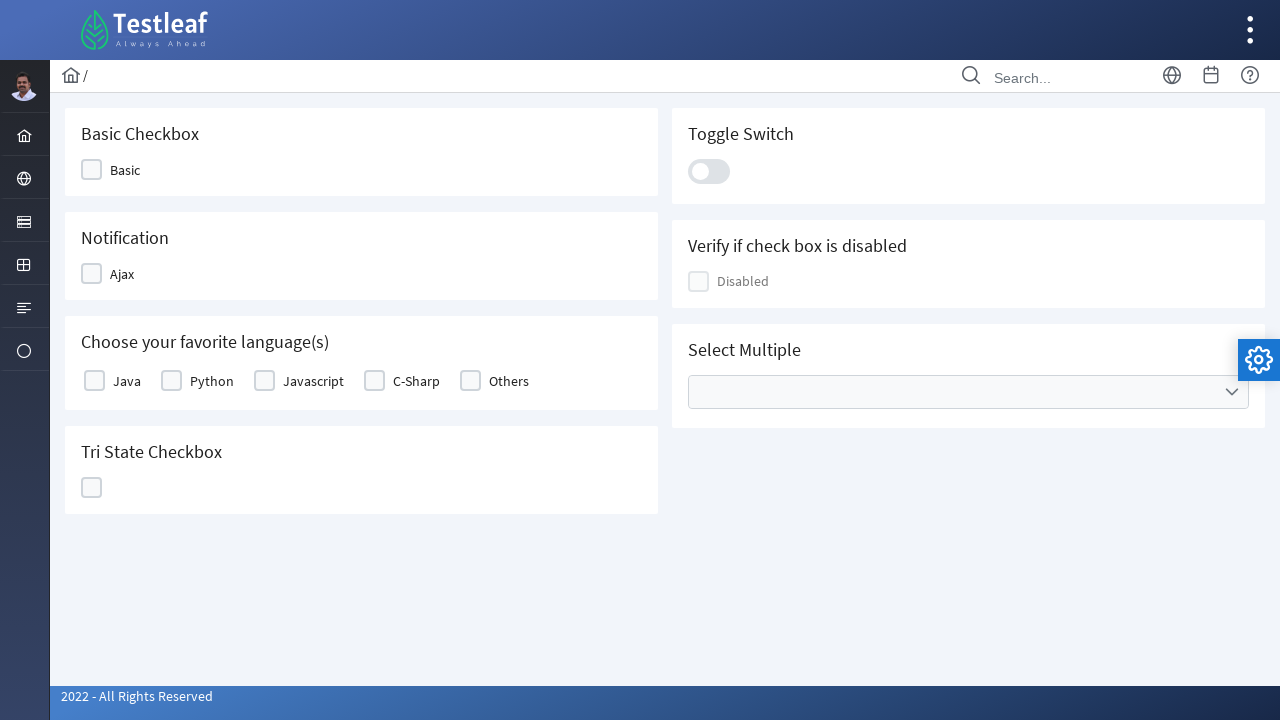